Tests clicking the Try Here link to navigate to the code editor page with Run button

Starting URL: https://dsportalapp.herokuapp.com/graph/graph/

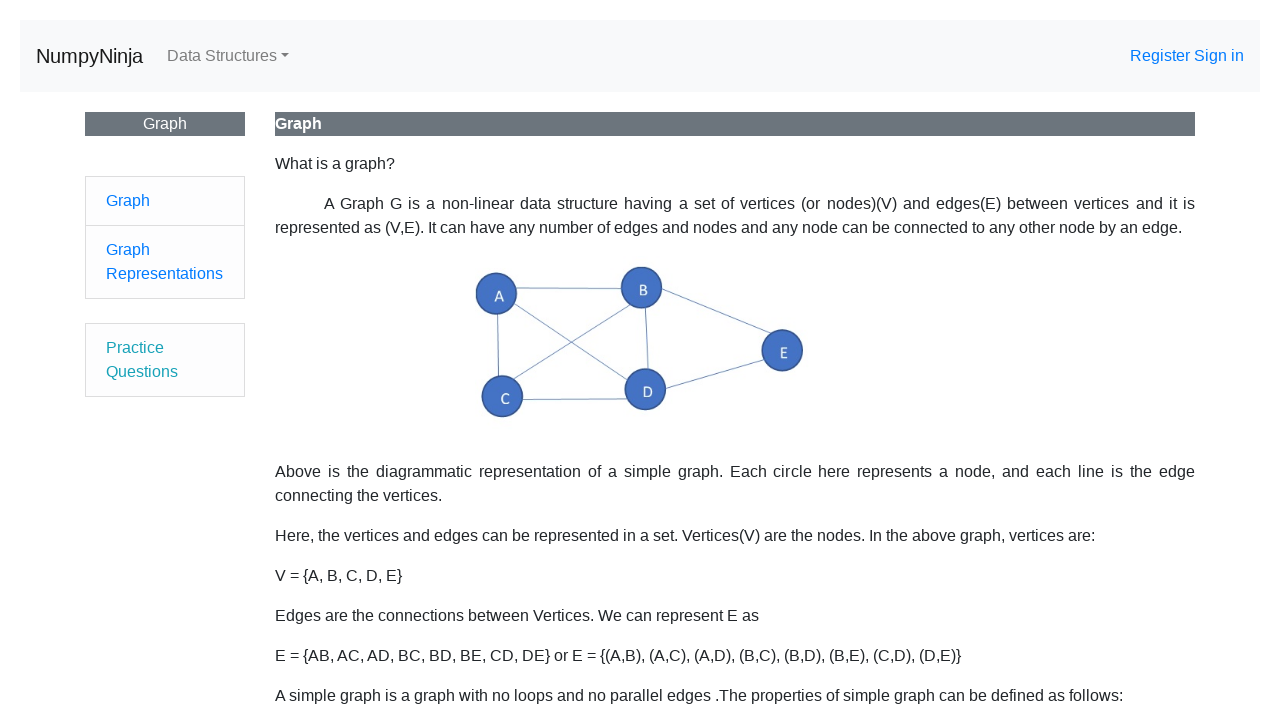

Clicked on 'Try here>>>' link at (350, 698) on xpath=//a[text()='Try here>>>']
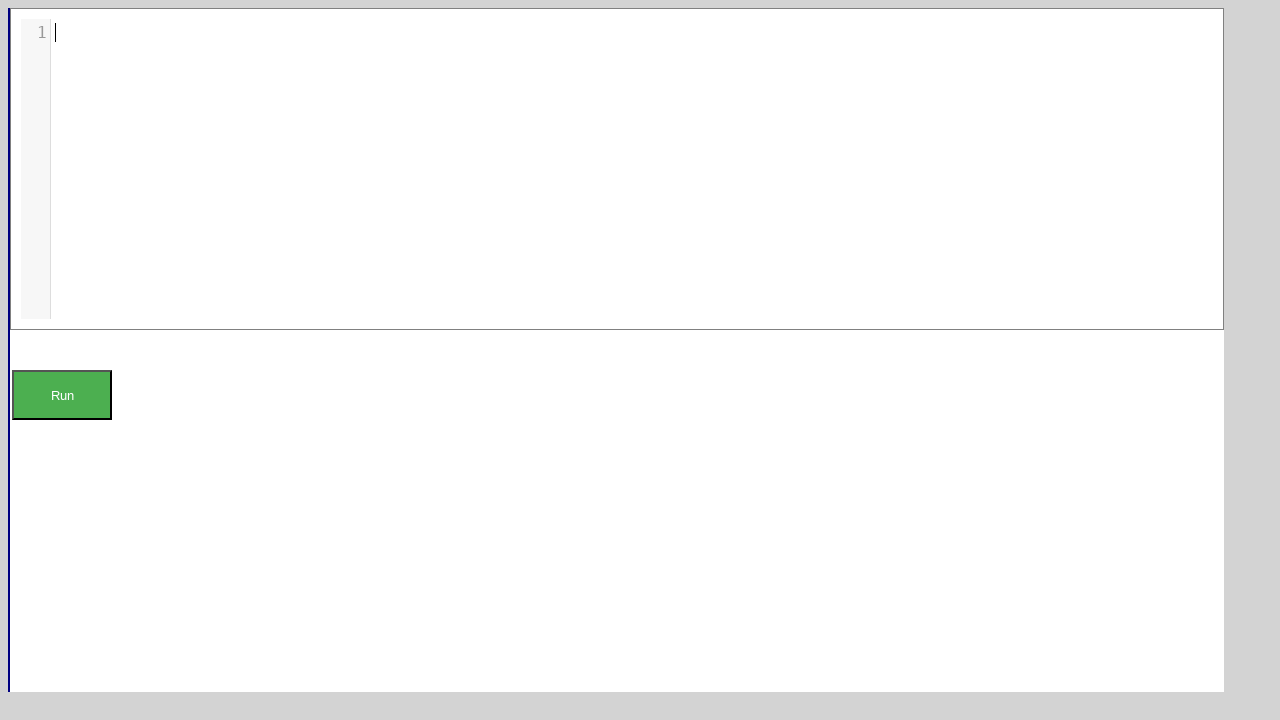

Navigated to code editor page at https://dsportalapp.herokuapp.com/tryEditor
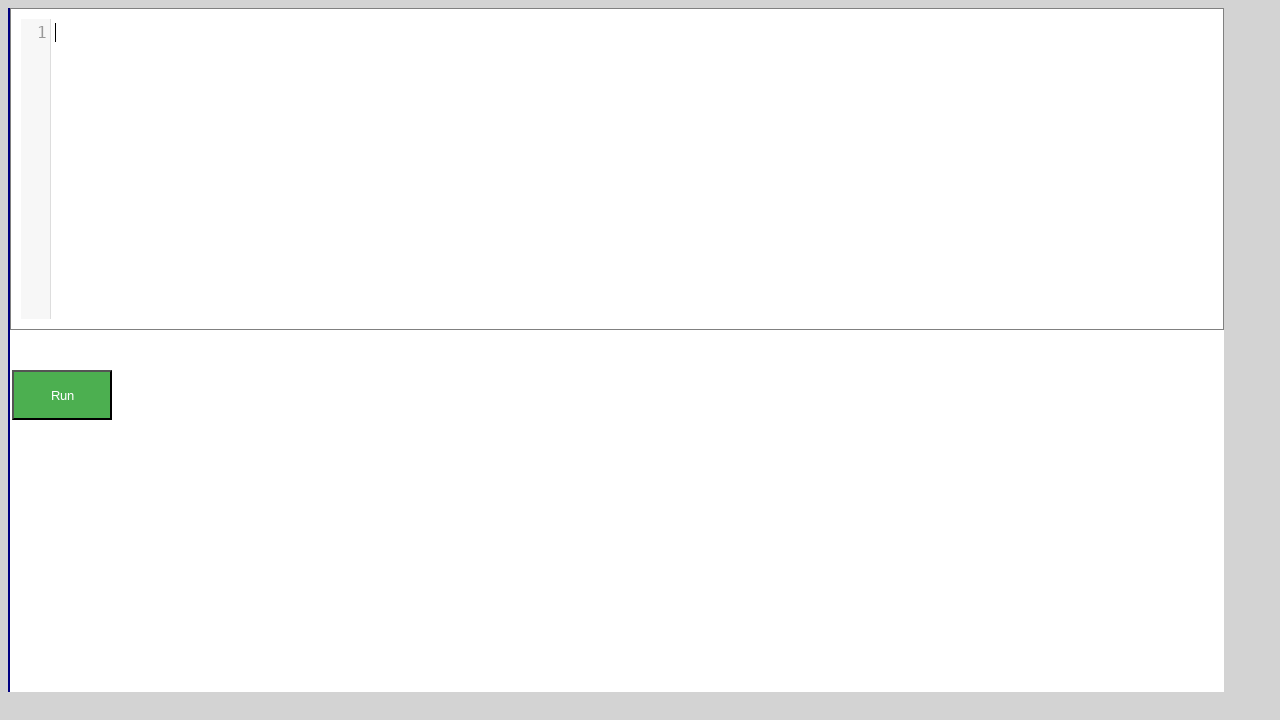

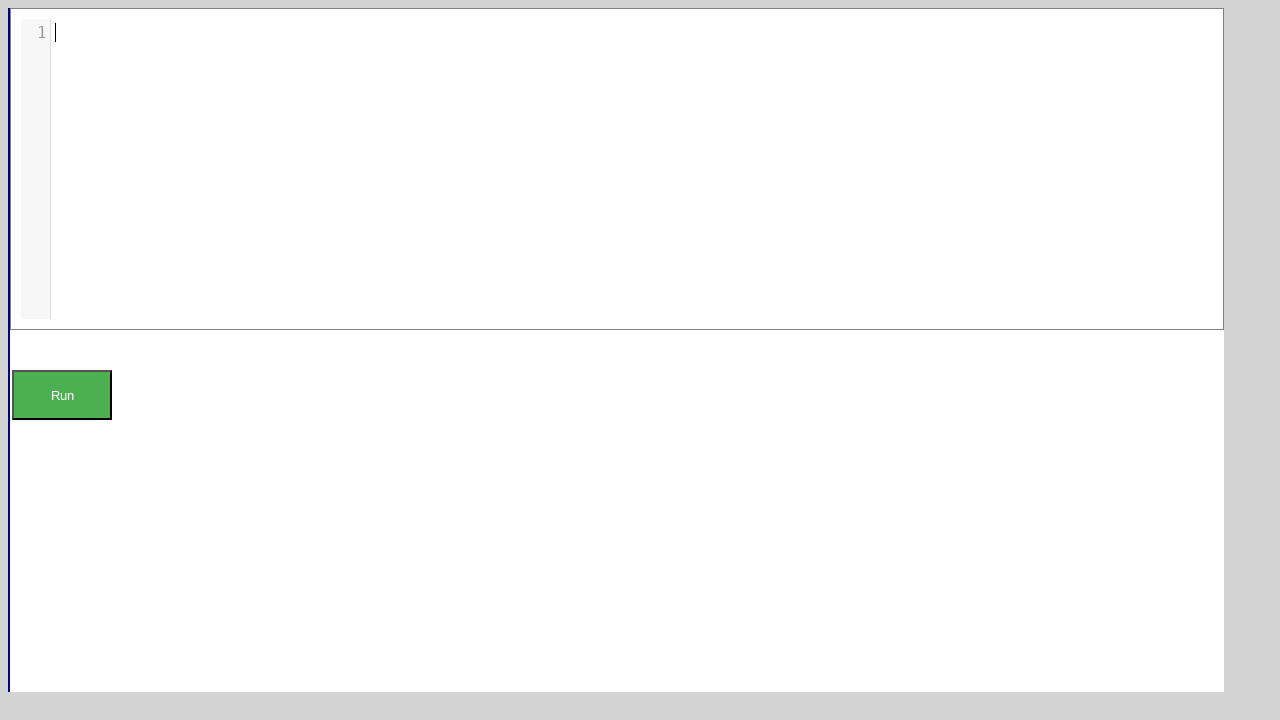